Tests navigation to the API documentation page by clicking the API link and verifying the page loads correctly.

Starting URL: https://playwright.dev/

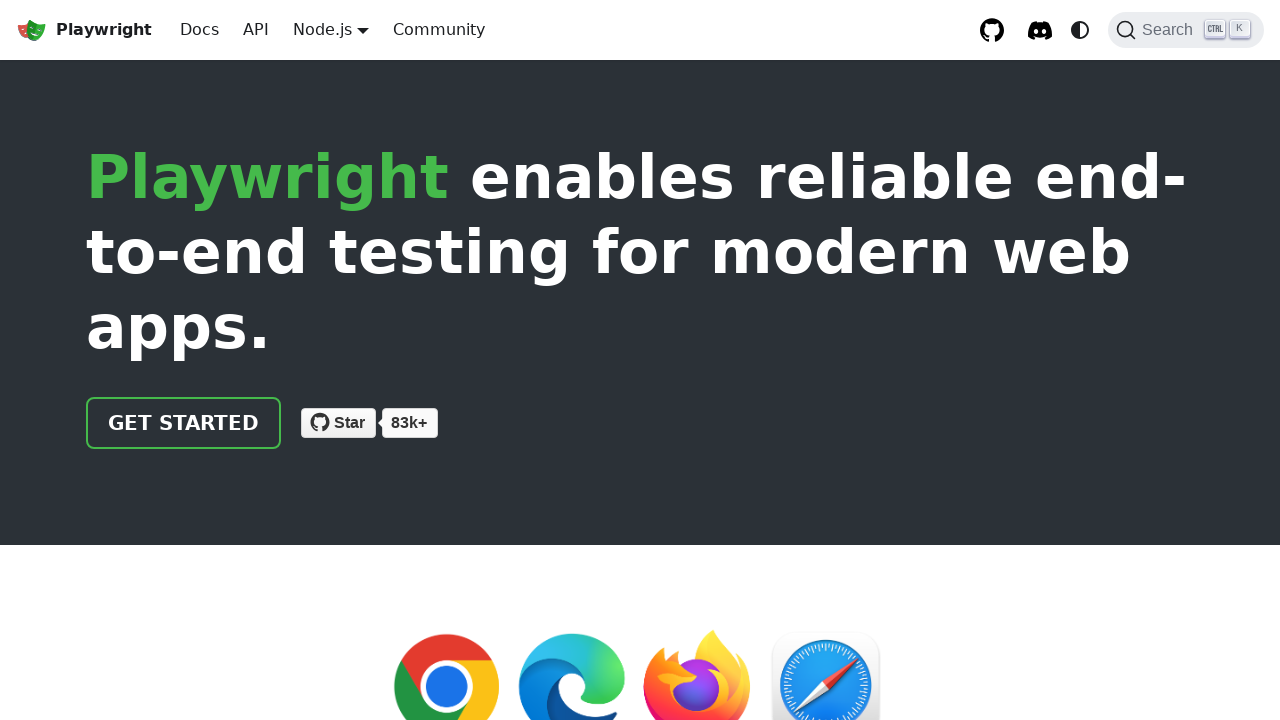

Clicked API link to navigate to documentation at (256, 30) on internal:role=link[name="API"i]
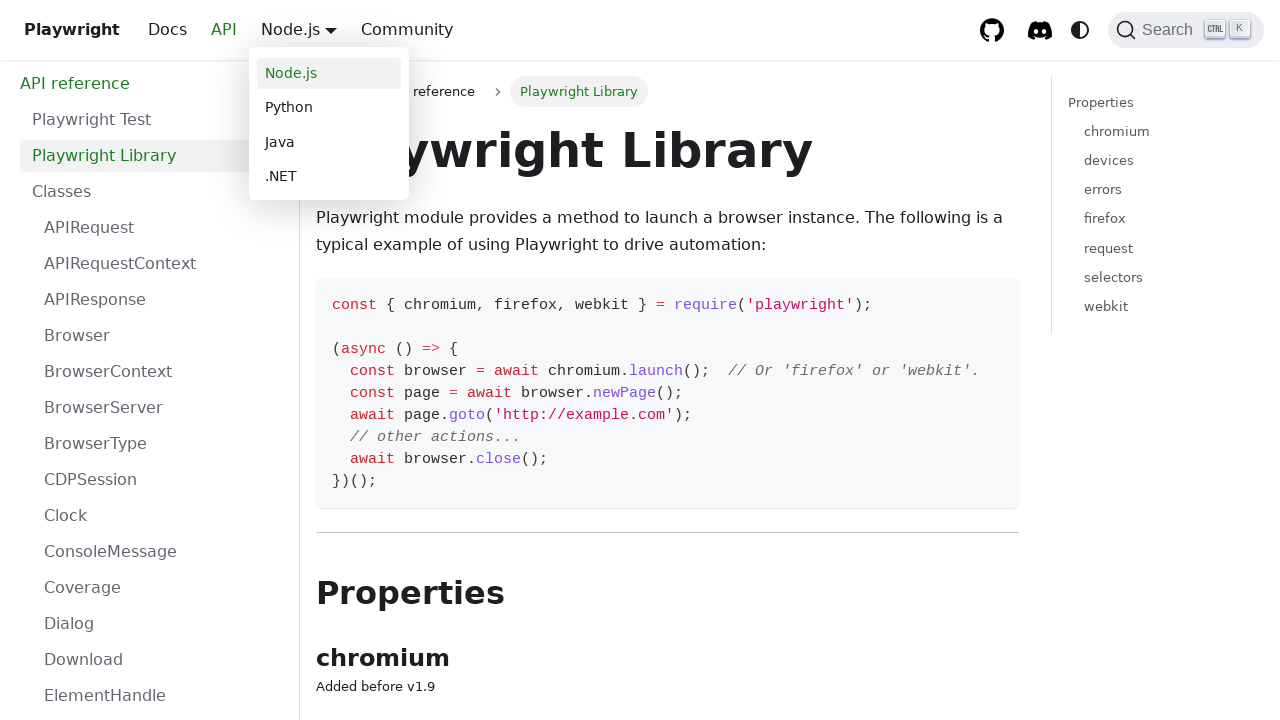

API documentation page loaded successfully
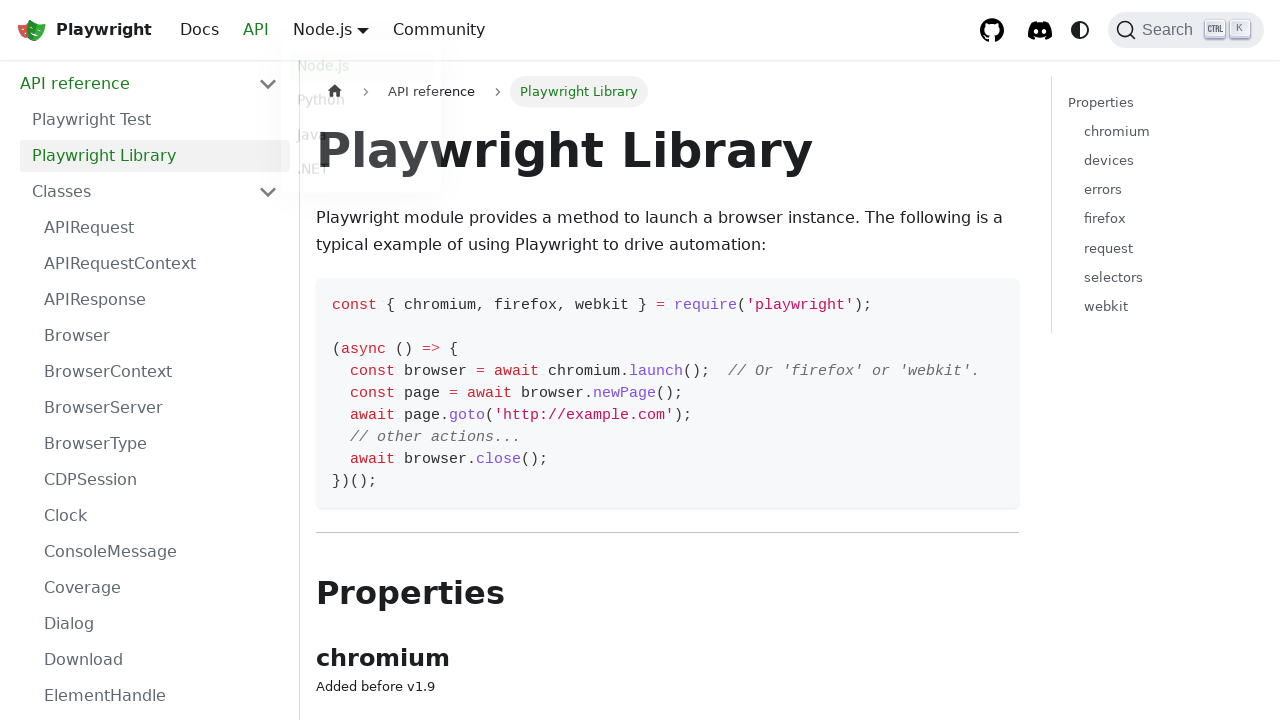

Playwright Library heading is visible on the page
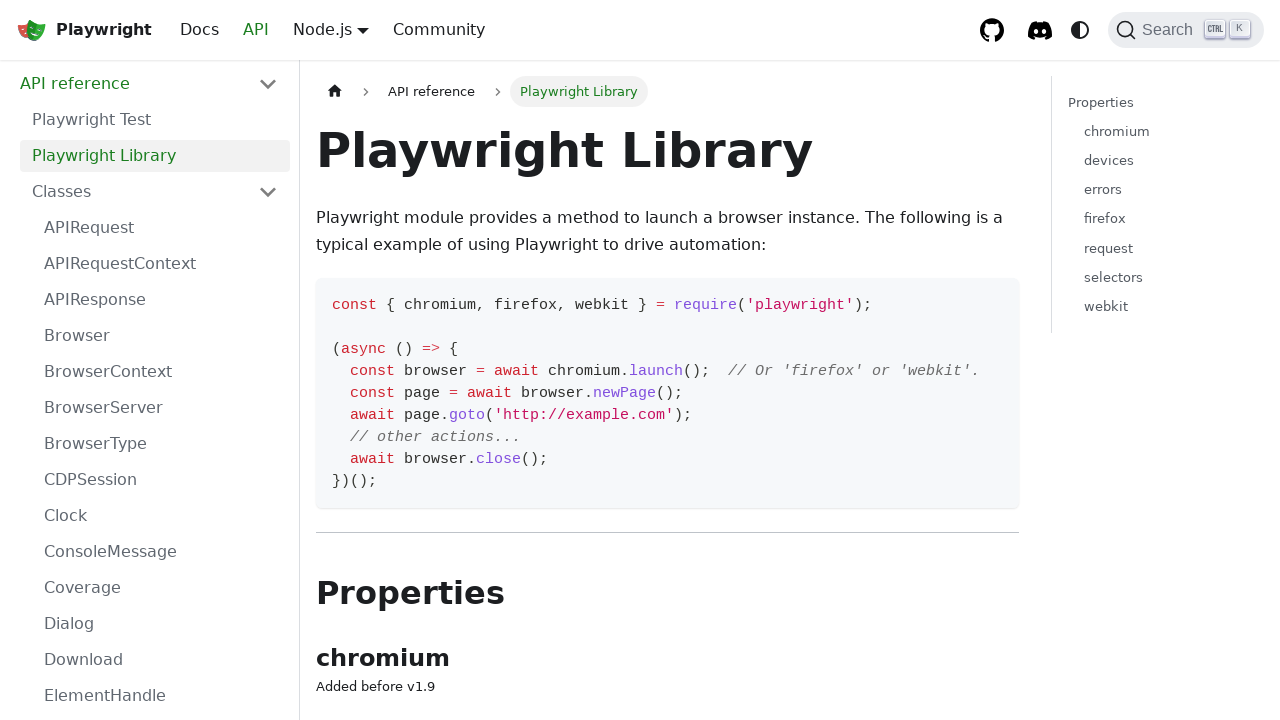

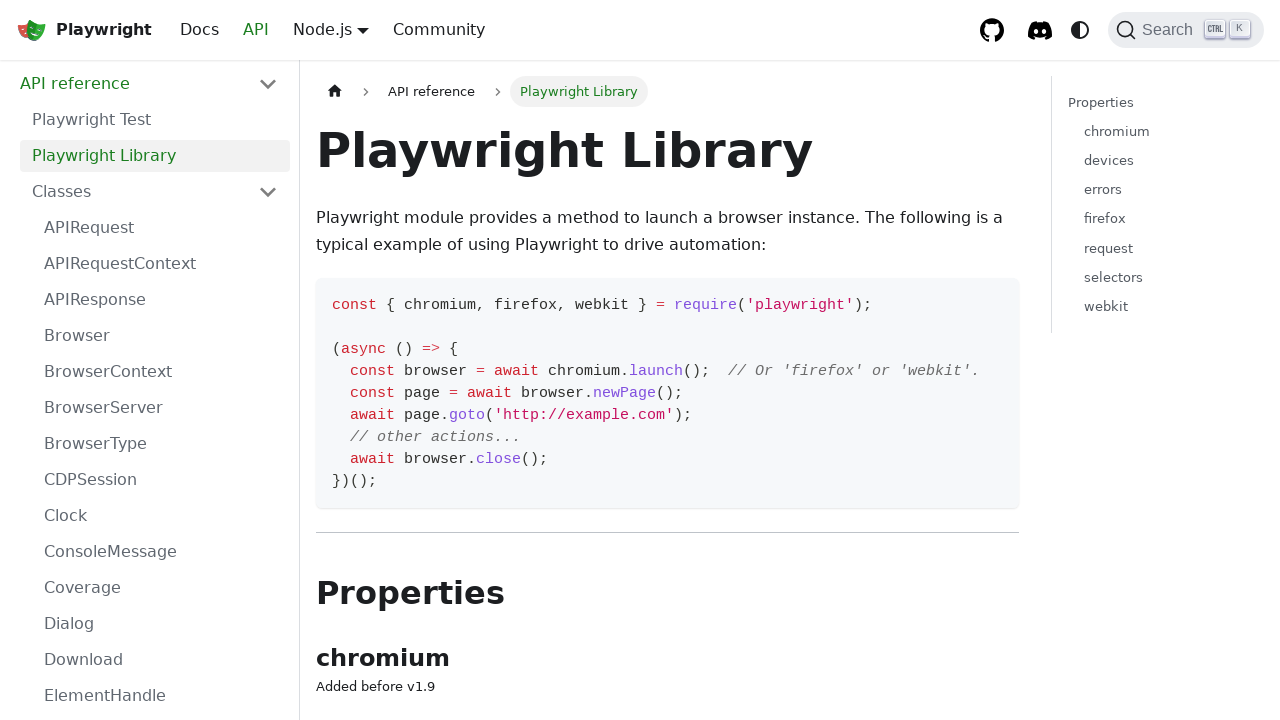